Tests checkbox interactions by checking and unchecking checkboxes and verifying their states

Starting URL: https://the-internet.herokuapp.com/checkboxes

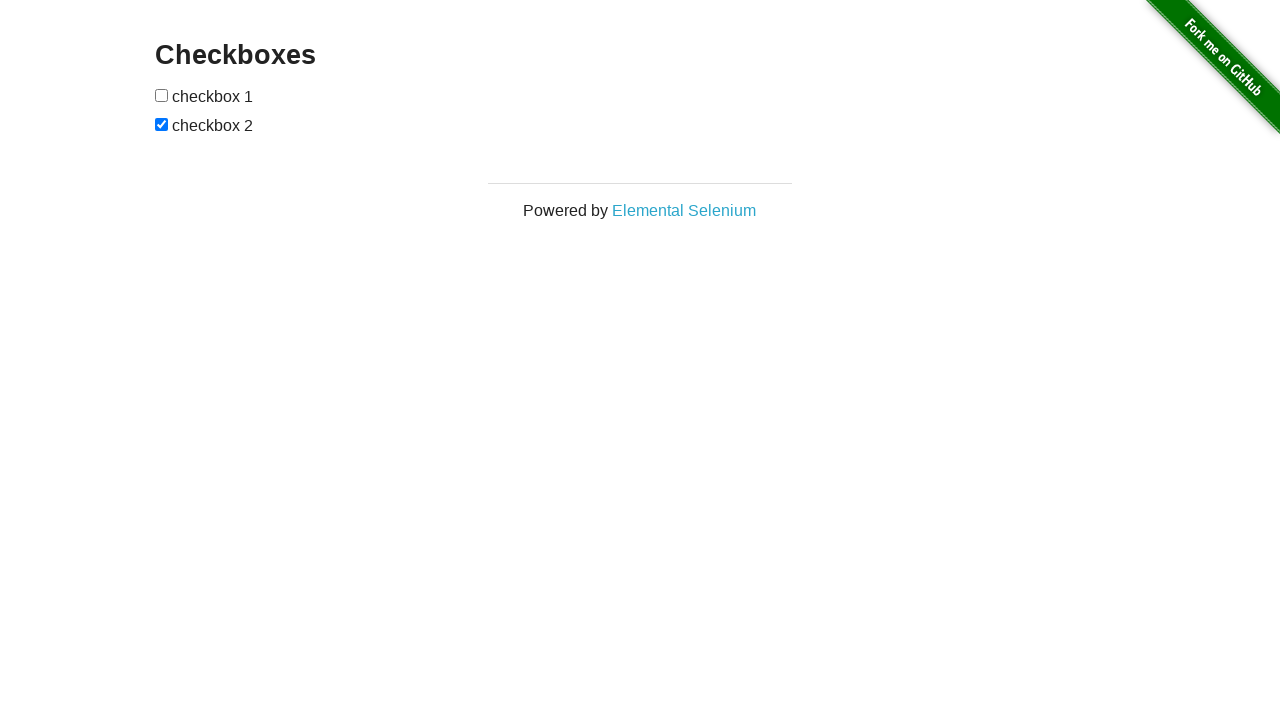

Located first checkbox element
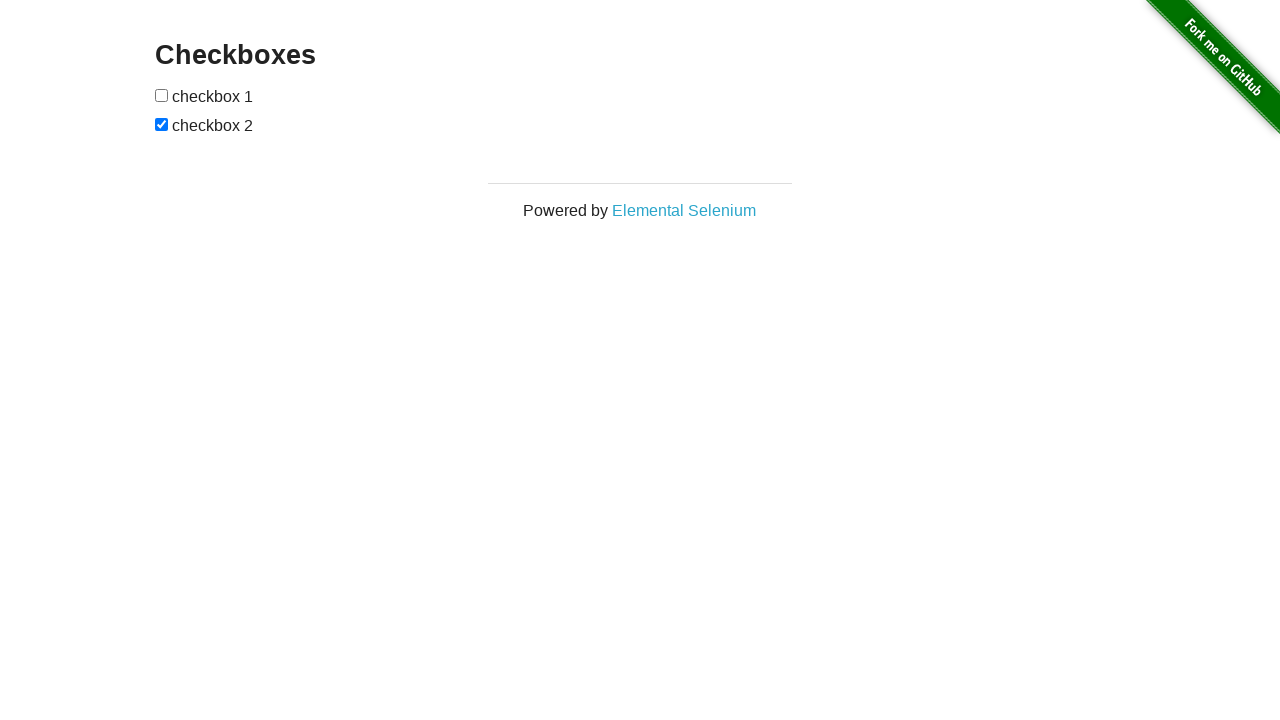

Located second checkbox element
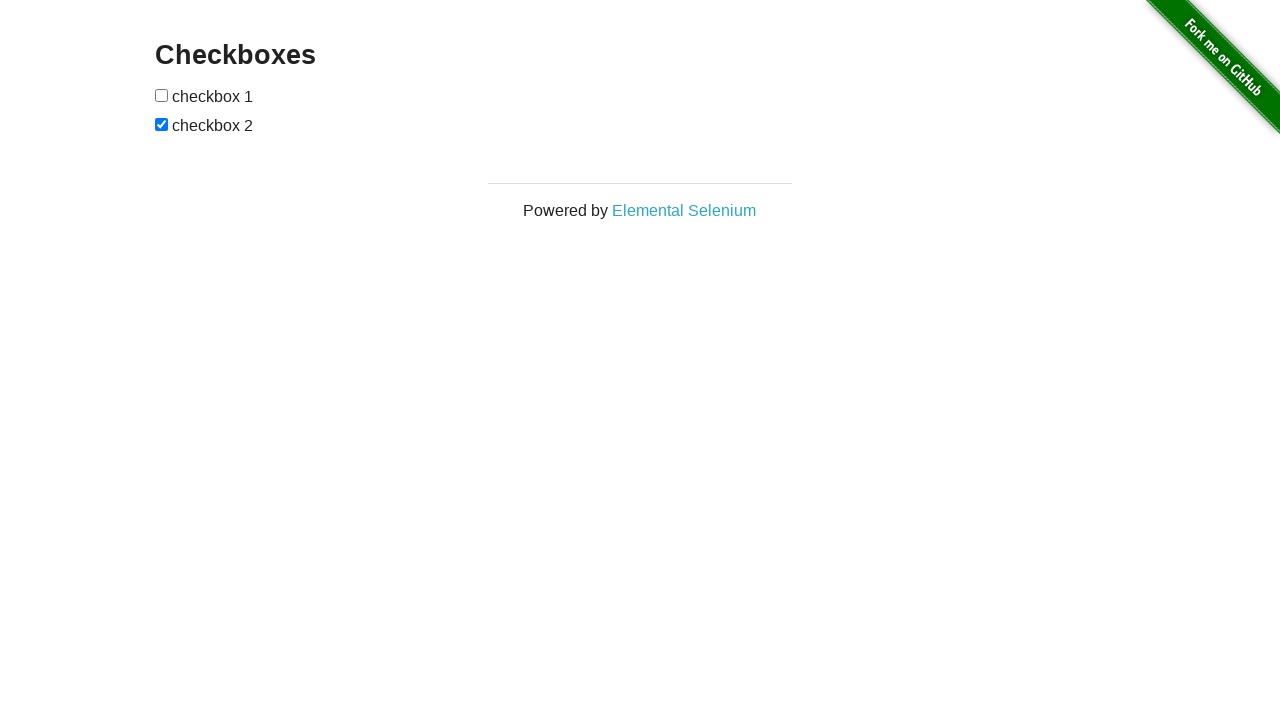

Checked the first checkbox at (162, 95) on input[type='checkbox'] >> nth=0
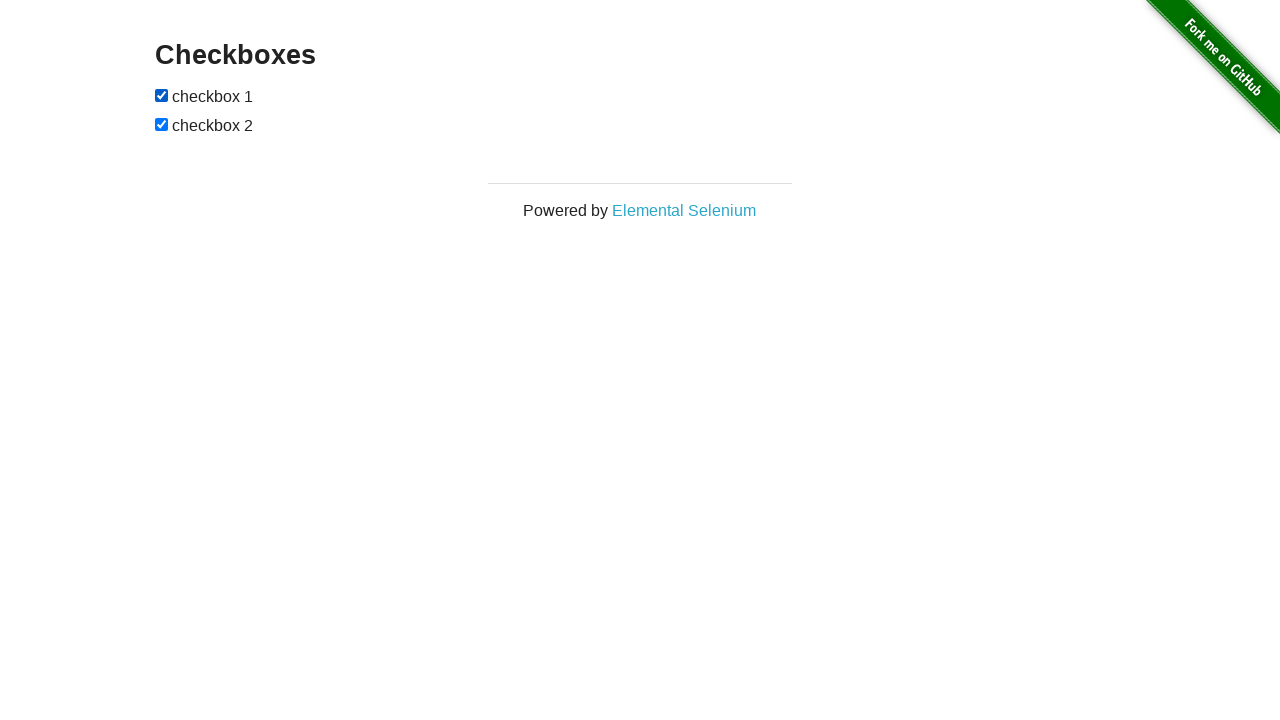

Verified first checkbox is checked
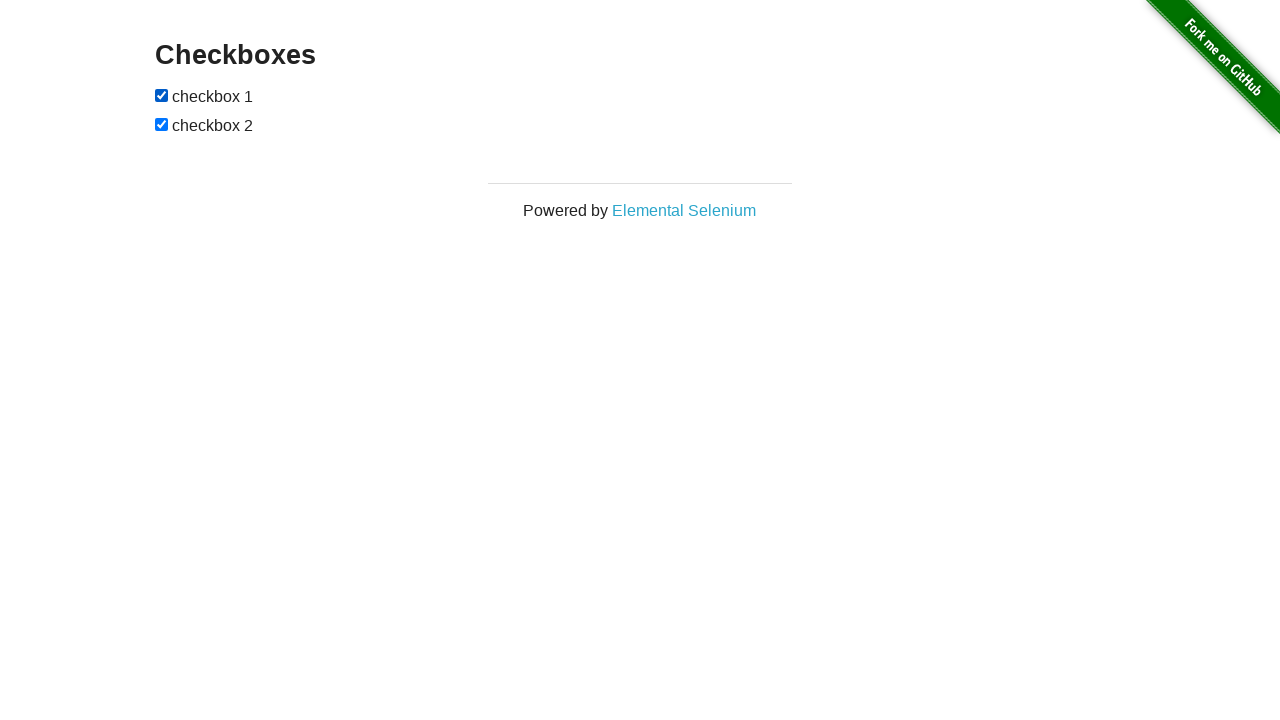

Unchecked the second checkbox at (162, 124) on input[type='checkbox'] >> nth=1
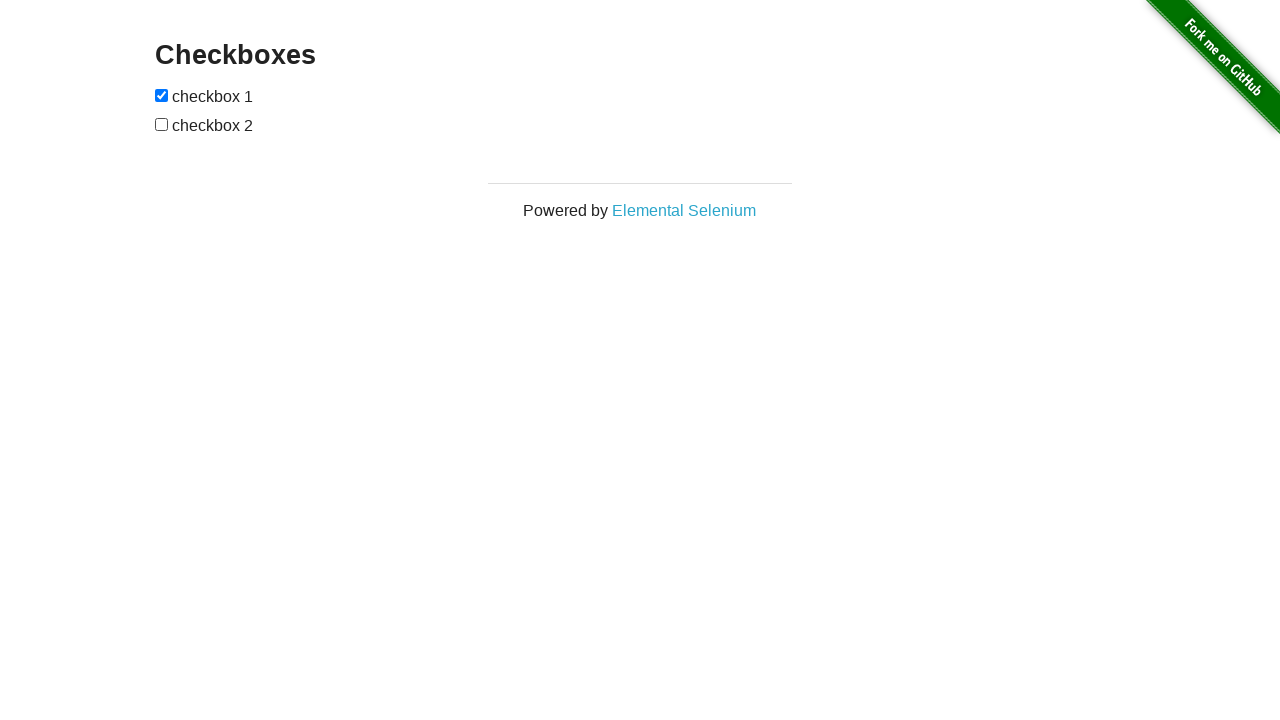

Verified second checkbox is unchecked
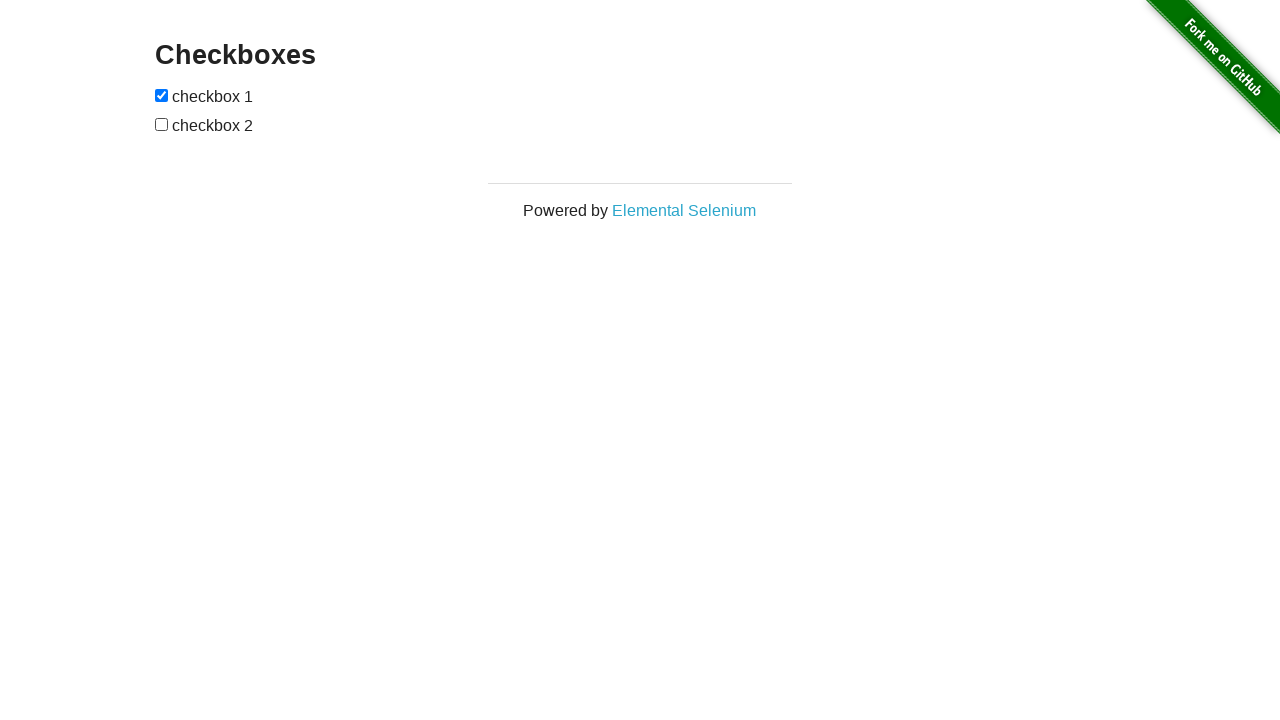

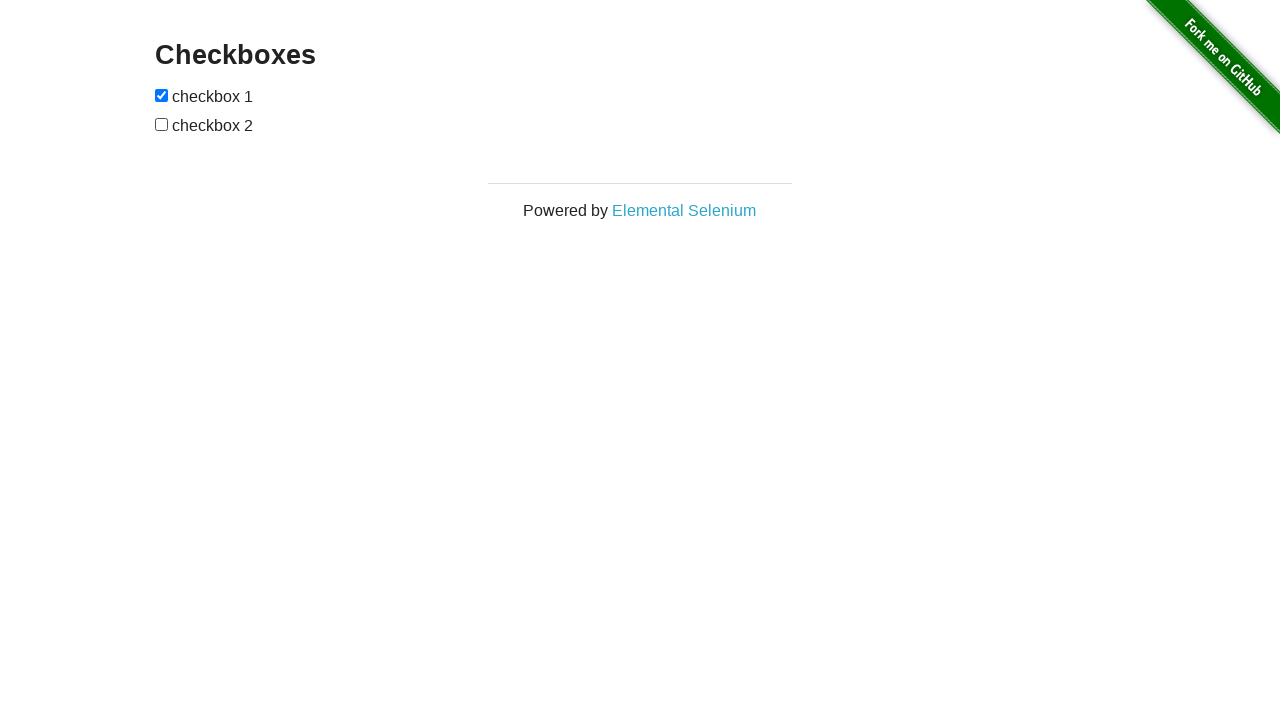